Opens Playwright documentation site, searches for "Test Assertions" using the search feature, and waits for search suggestions to appear

Starting URL: https://playwright.dev/

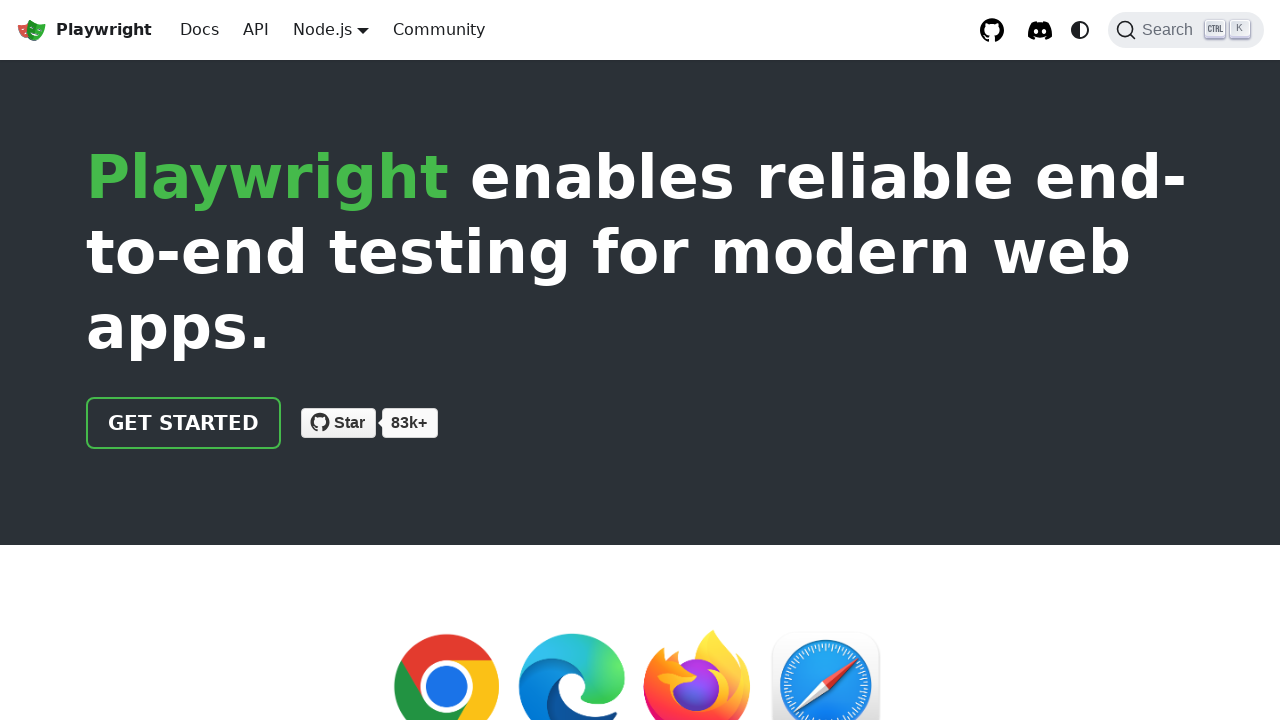

Clicked search button container to open search at (1161, 30) on .DocSearch-Button-Container
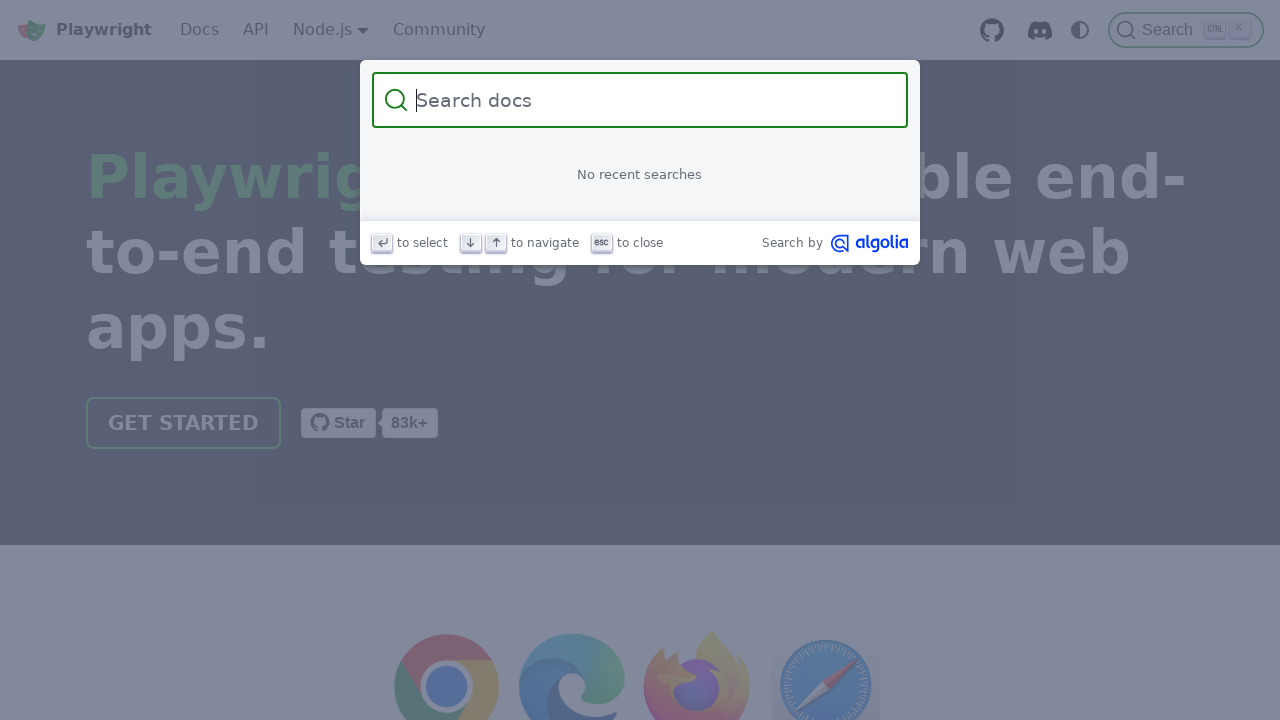

Filled search input with 'Test Assertions' on input[id="docsearch-input"]
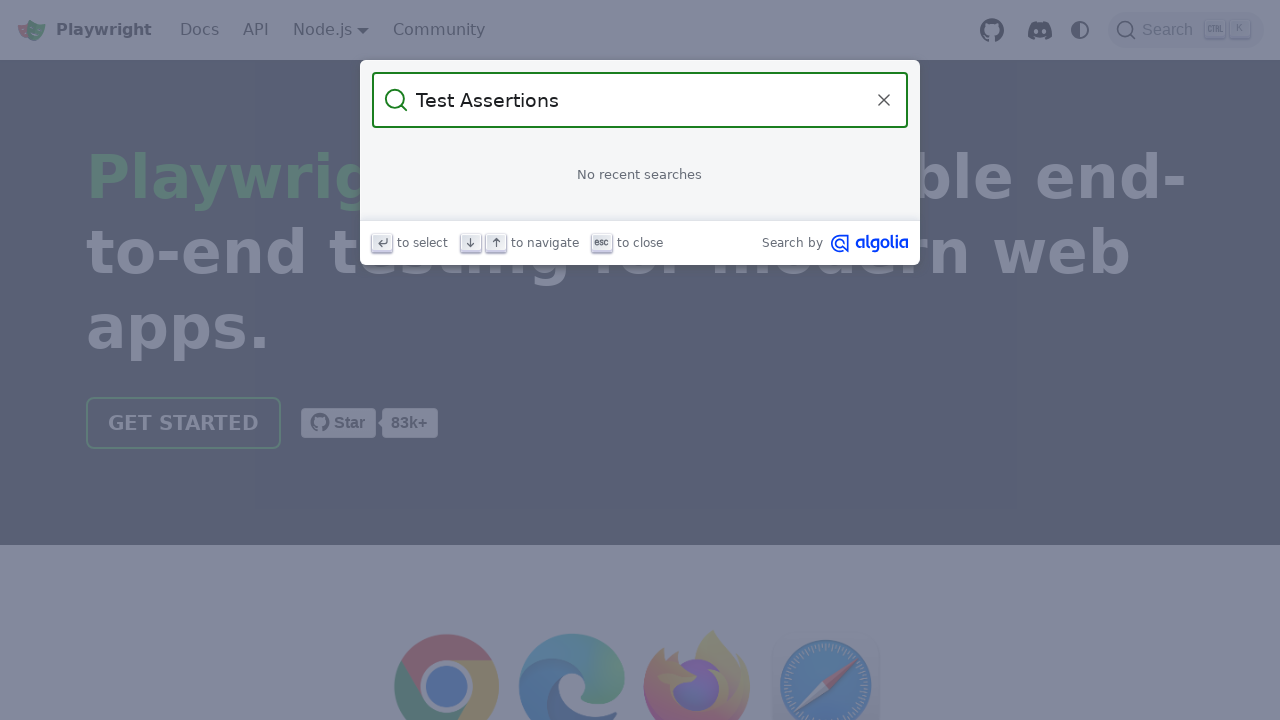

Search suggestions dropdown appeared
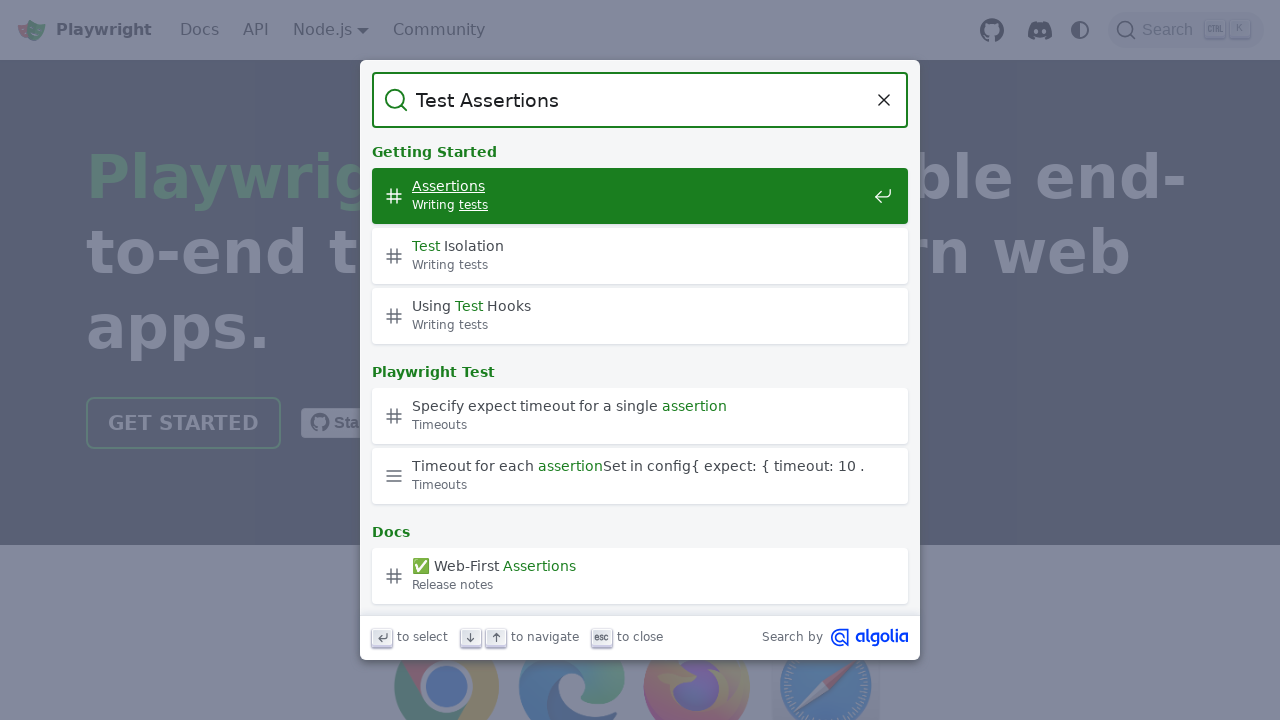

Retrieved suggestion 1: Assertions​Writing tests
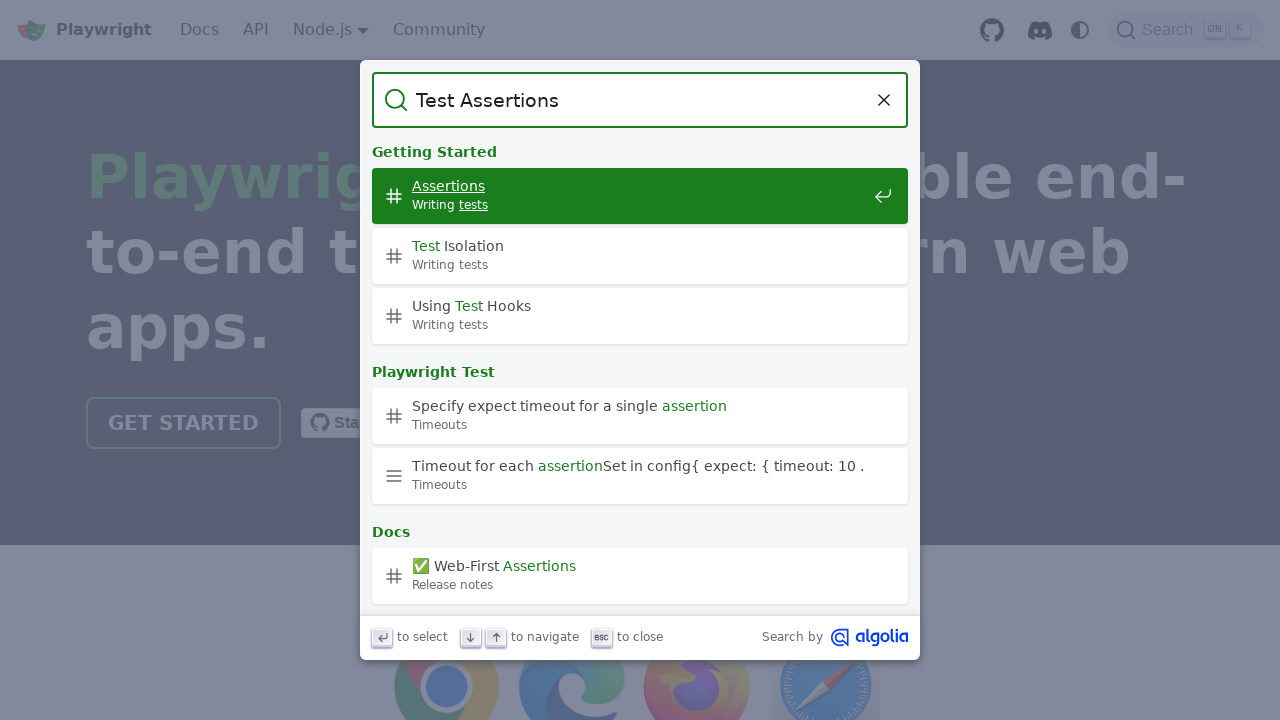

Retrieved suggestion 2: Test Isolation​Writing tests
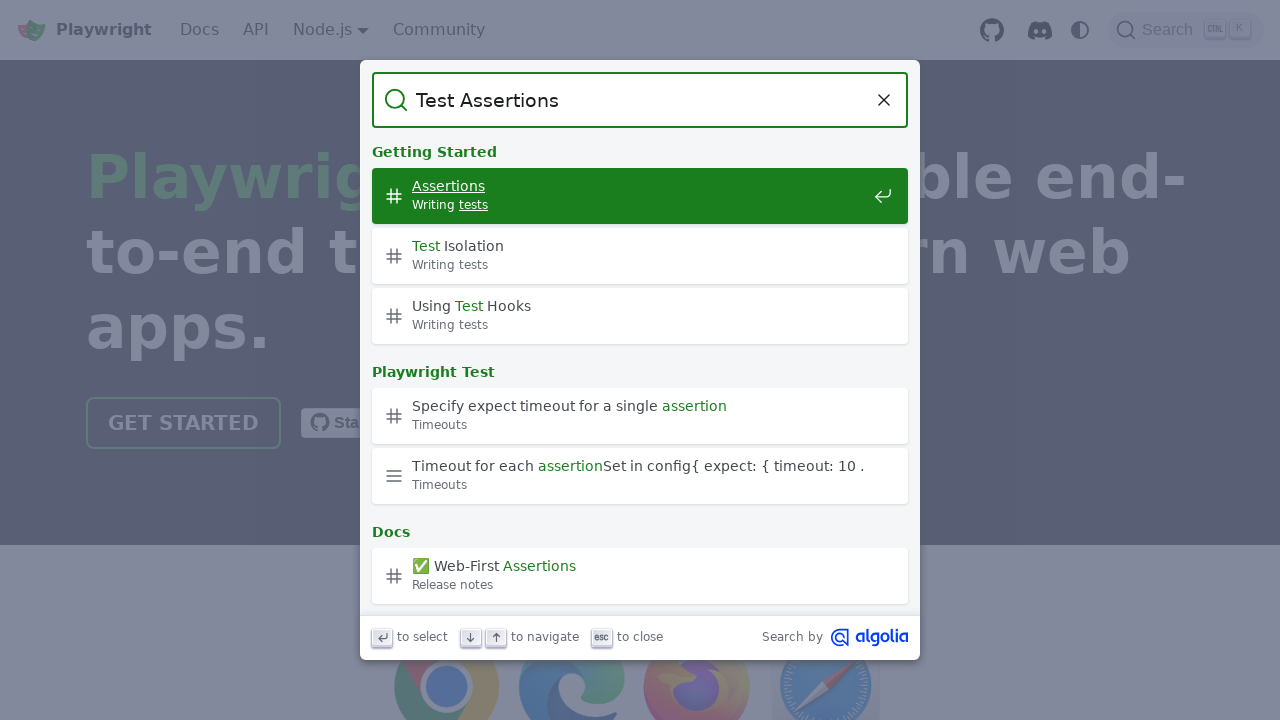

Retrieved suggestion 3: Using Test Hooks​Writing tests
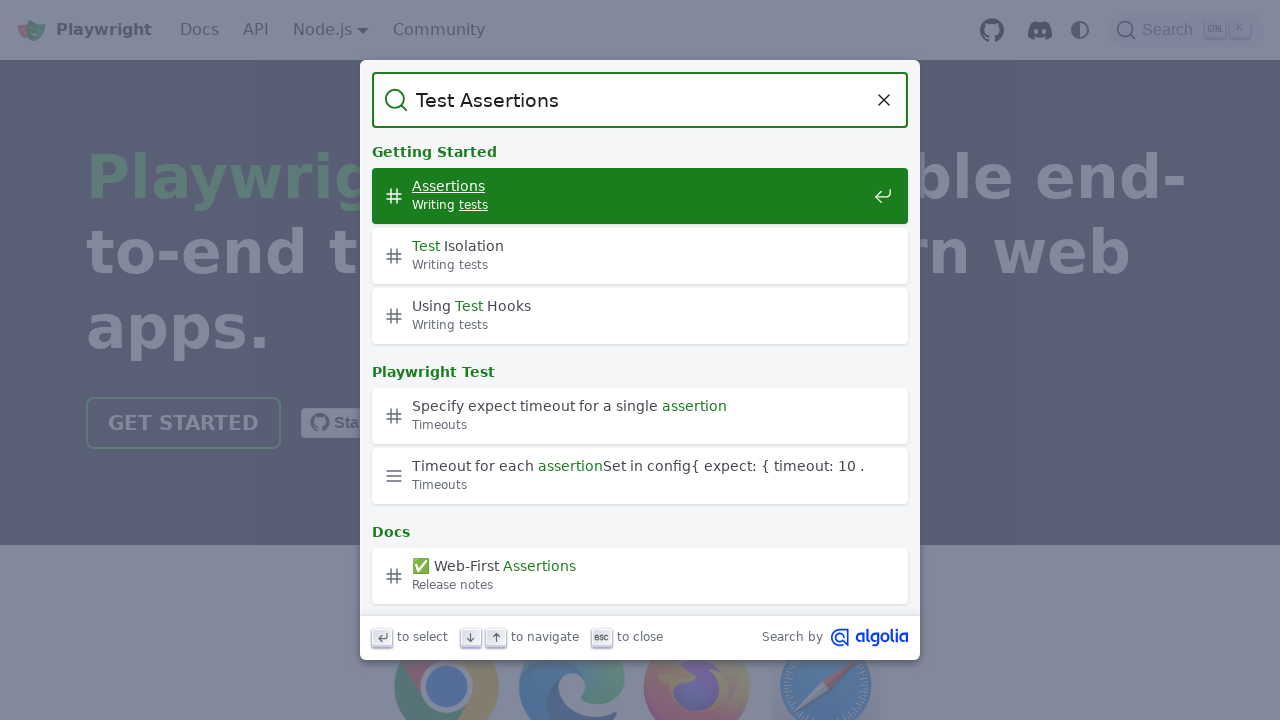

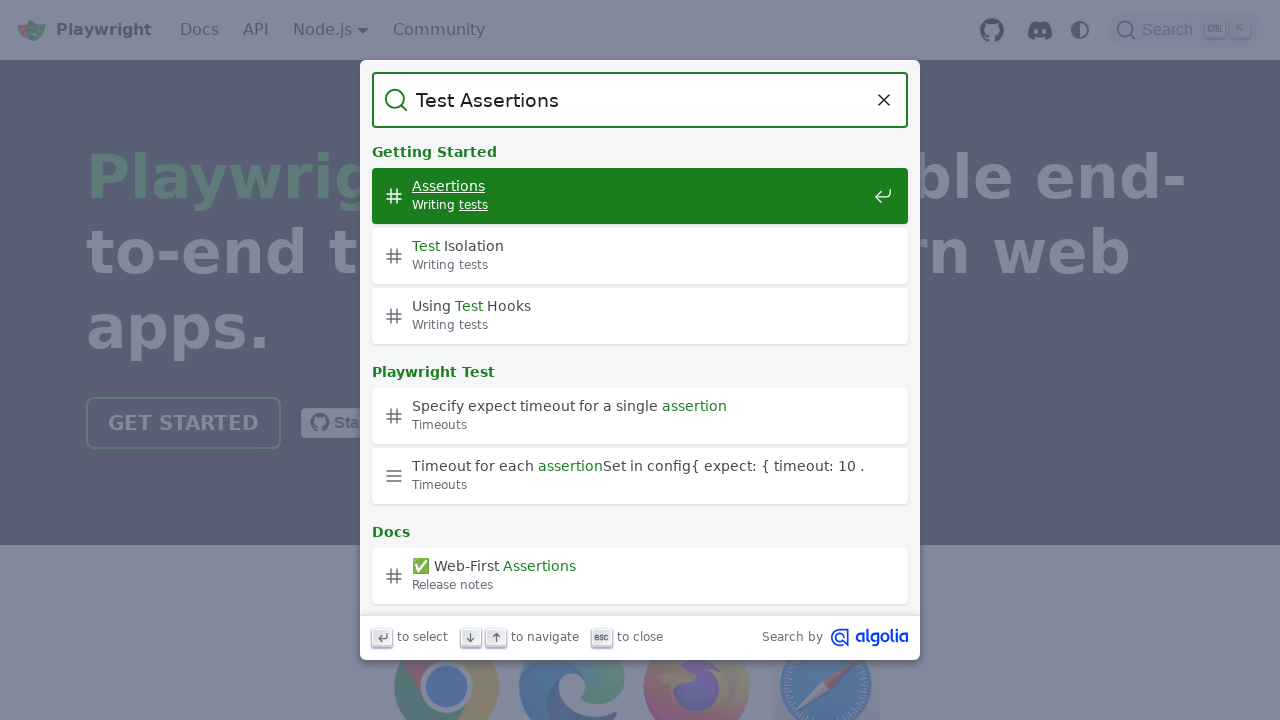